Tests Kameleo's anti-detection browser with Playwright by navigating to Cloudflare's website

Starting URL: https://cloudflare.com

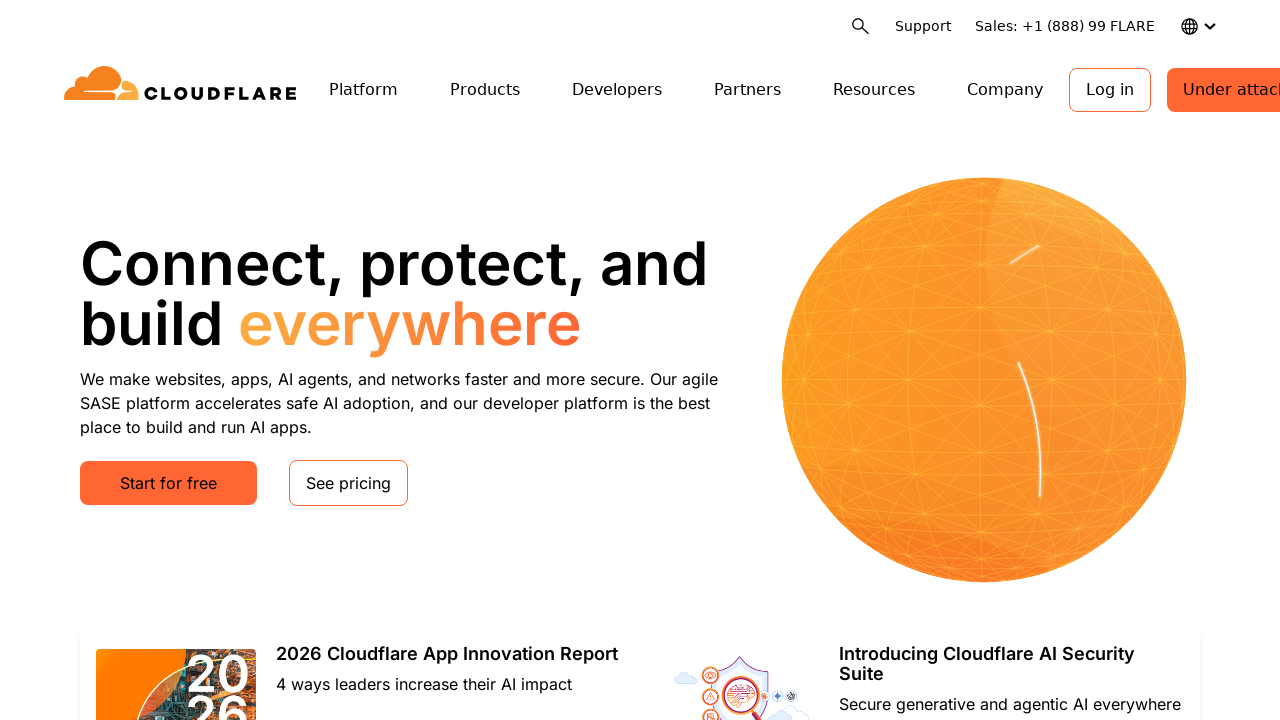

Waited for Cloudflare page to reach networkidle state
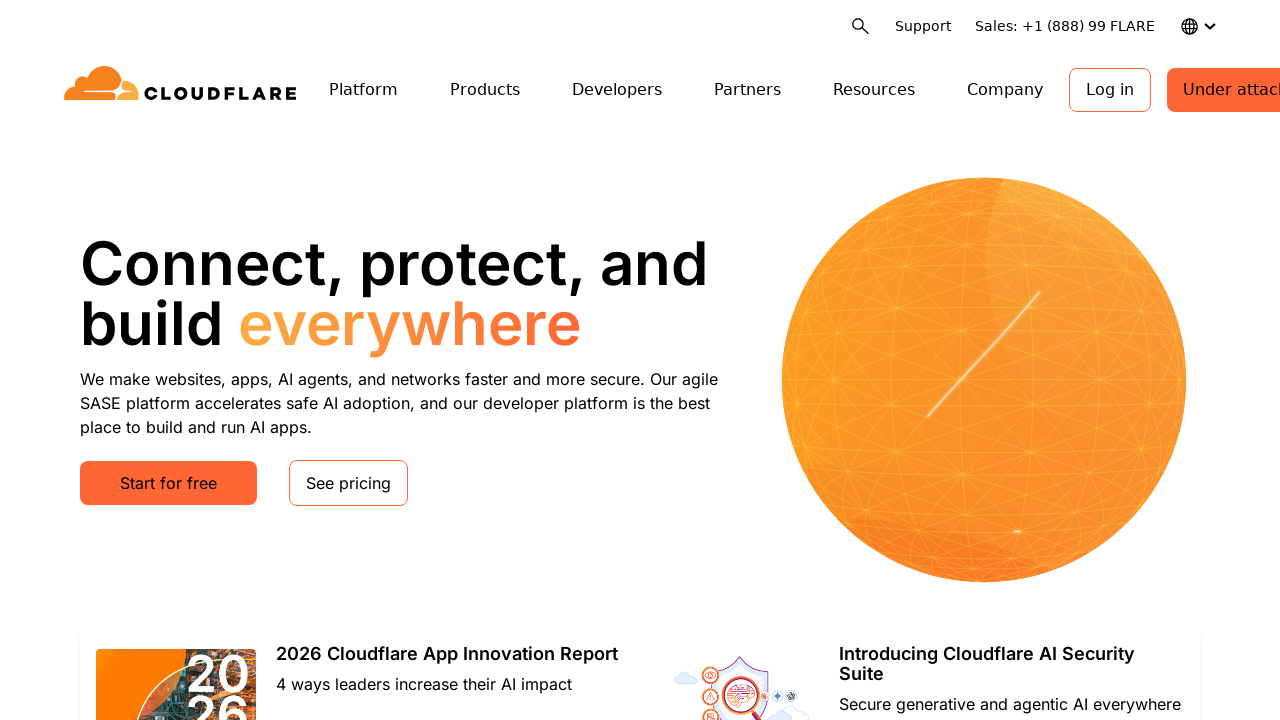

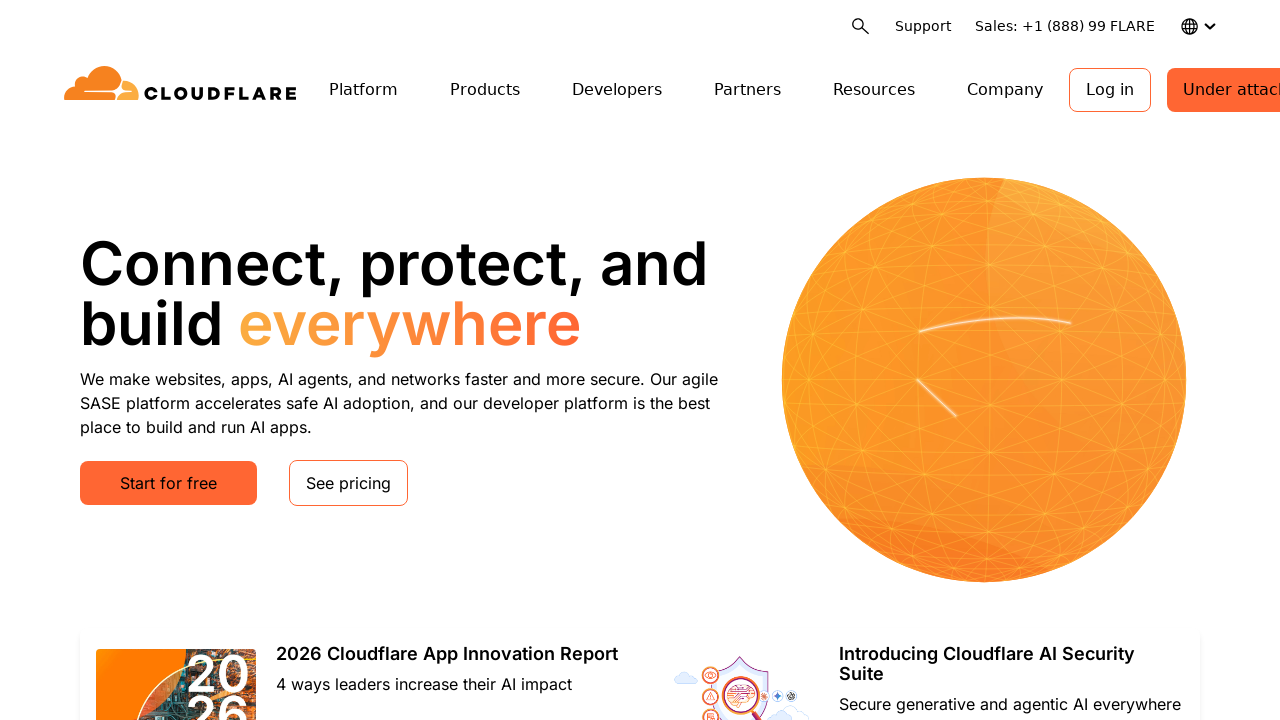